Tests adding specific grocery items (Cucumber, Brocolli, Beetroot) to a shopping cart, verifies 3 items were added, then navigates to checkout.

Starting URL: https://rahulshettyacademy.com/seleniumPractise/#/

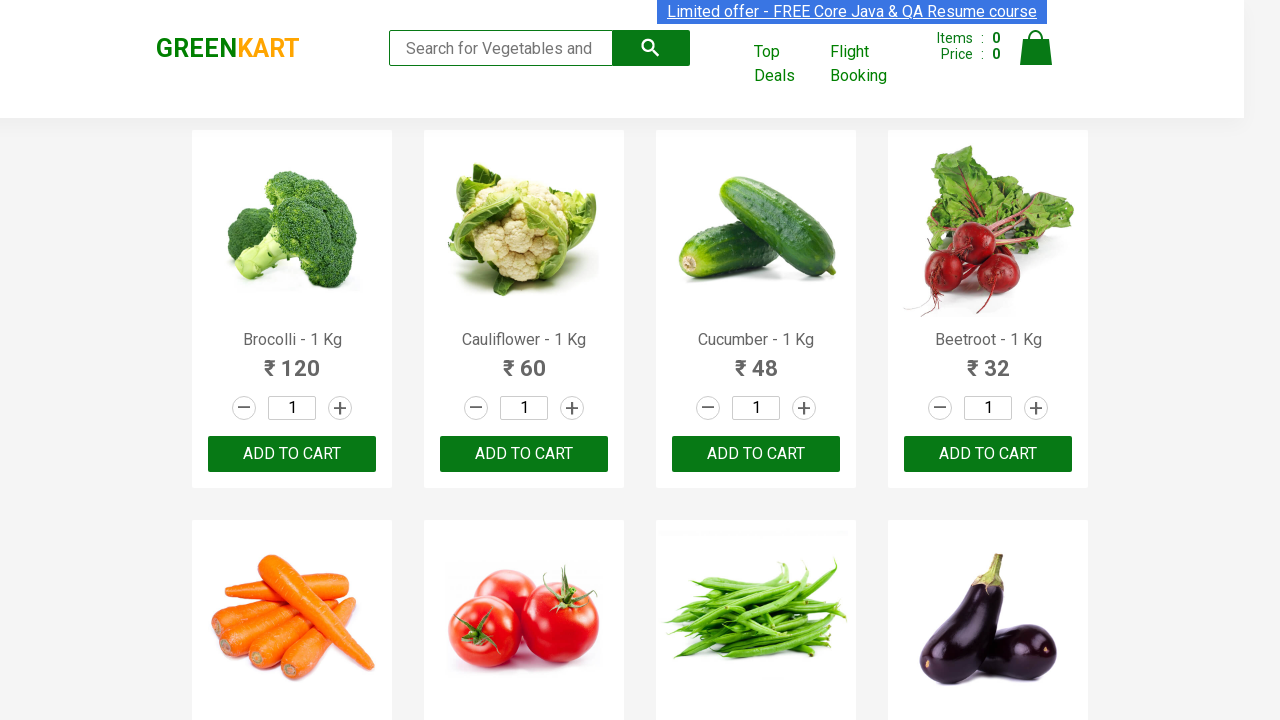

Waited for product list to load
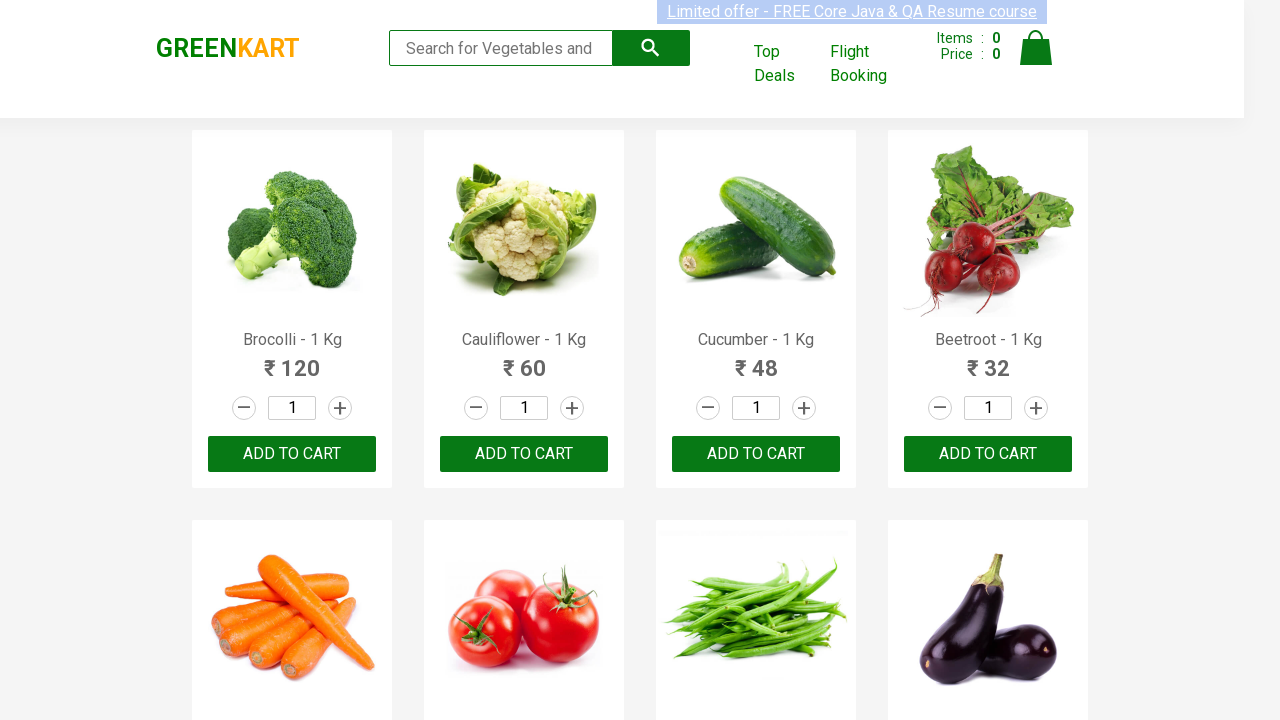

Retrieved all product name elements
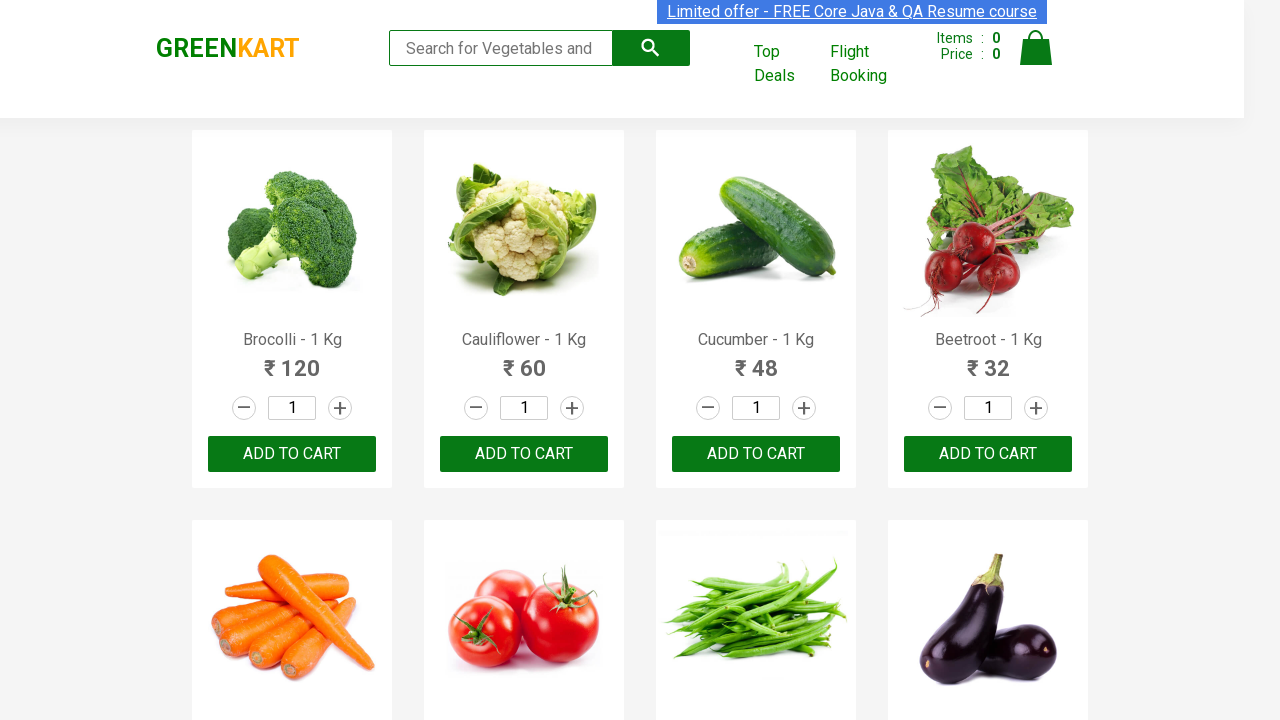

Retrieved all 'ADD TO CART' buttons
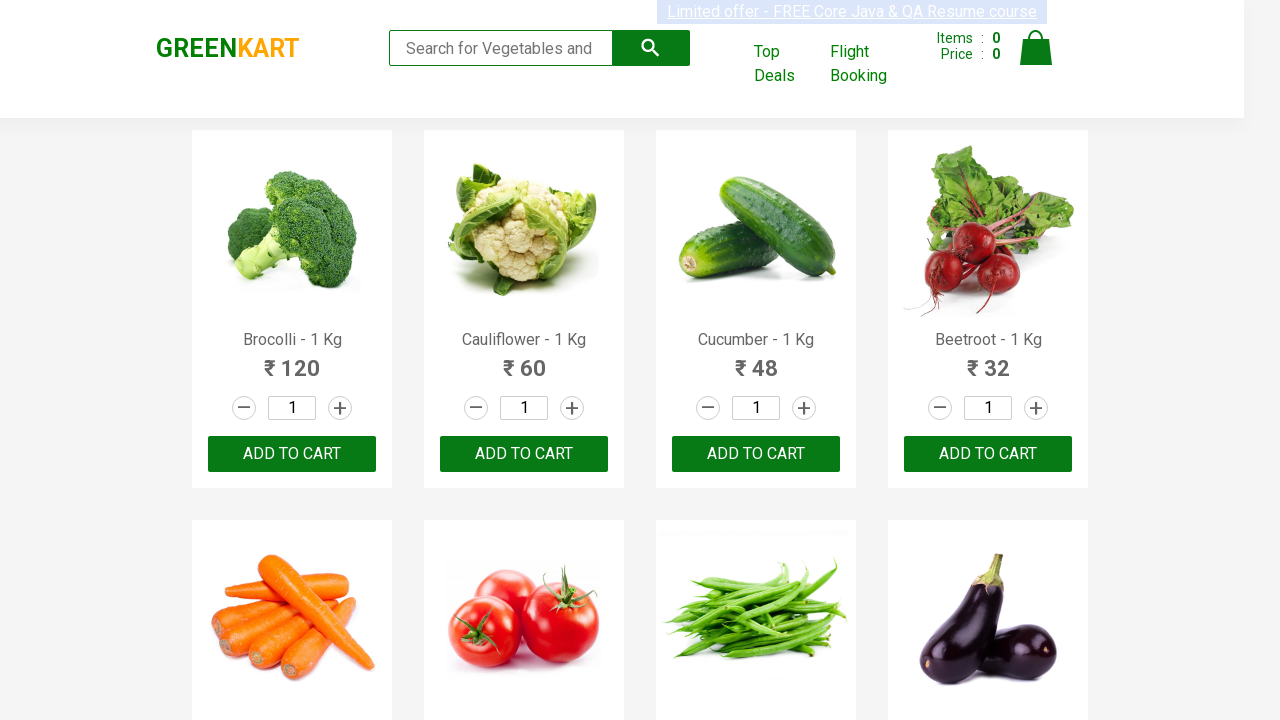

Added Brocolli to cart
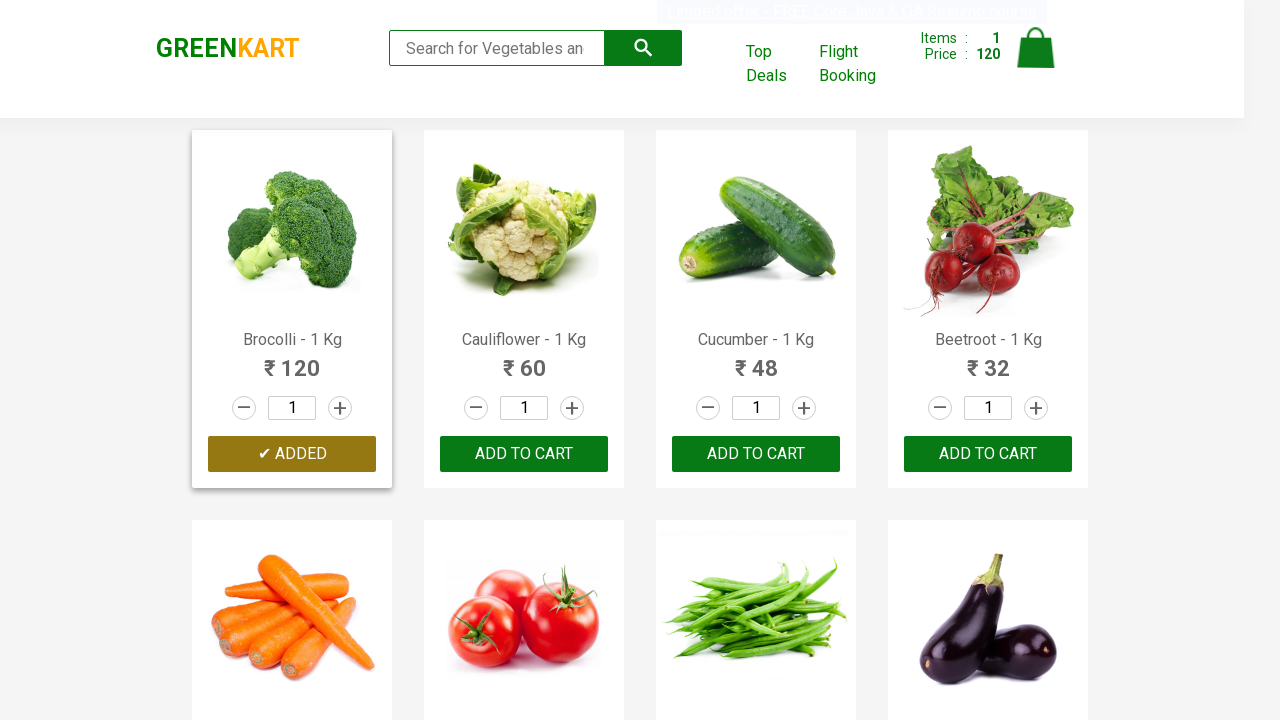

Added Cucumber to cart
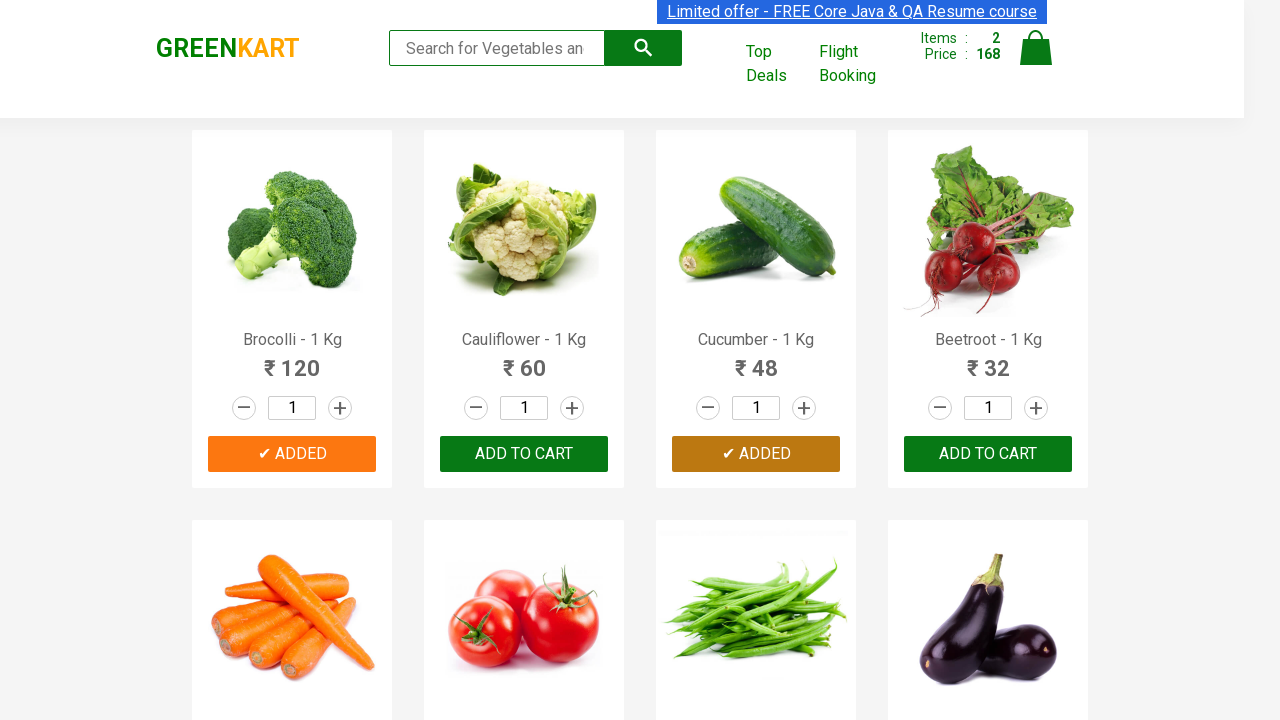

Added Beetroot to cart
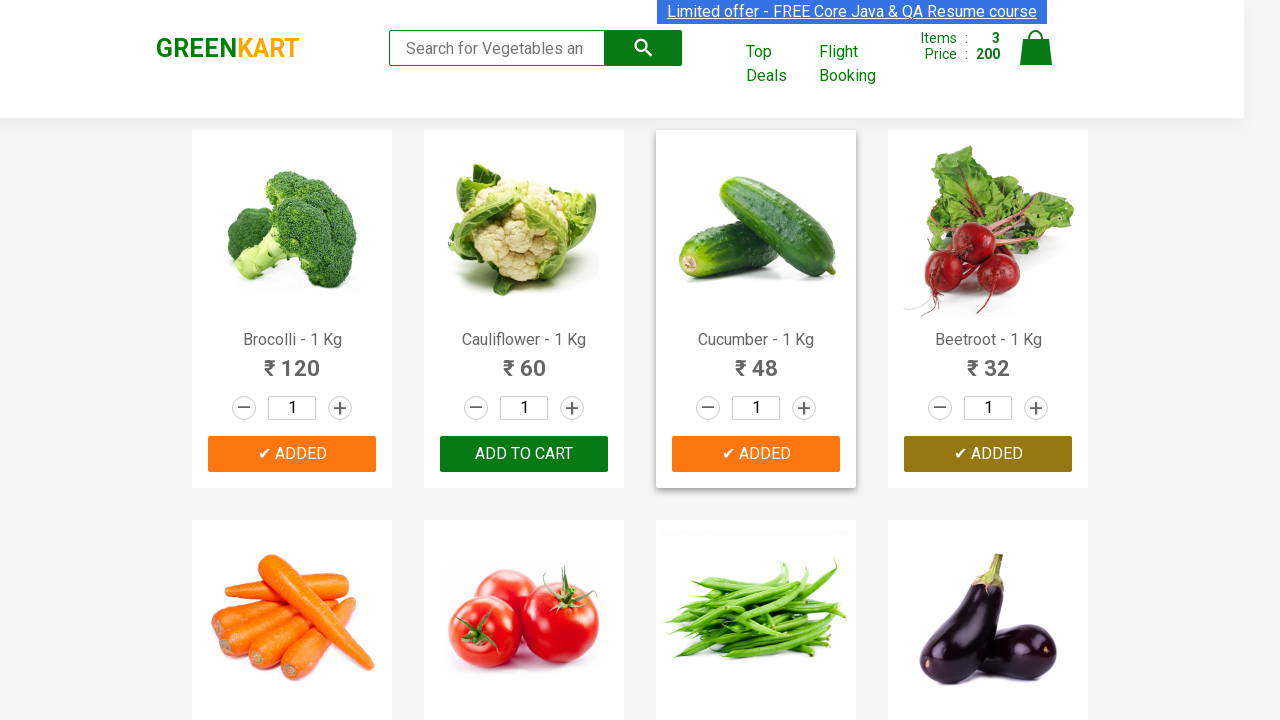

Waited for cart info to display item count
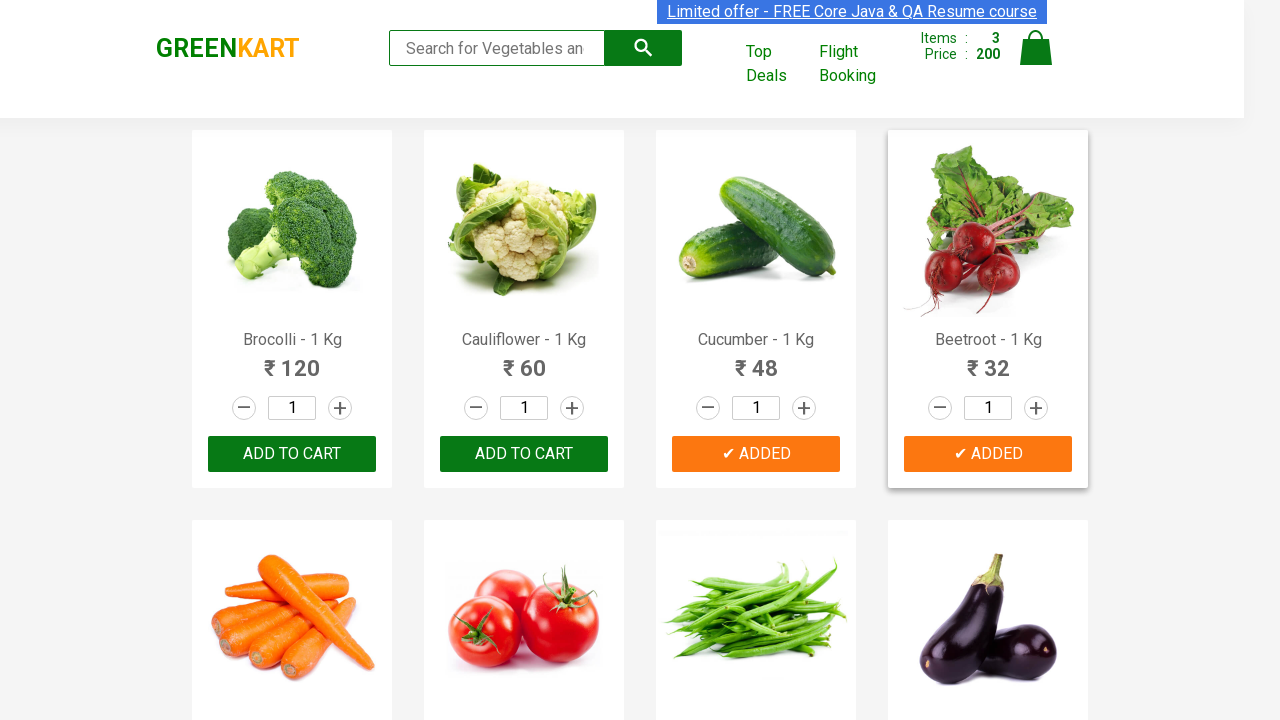

Retrieved item count from cart: 3
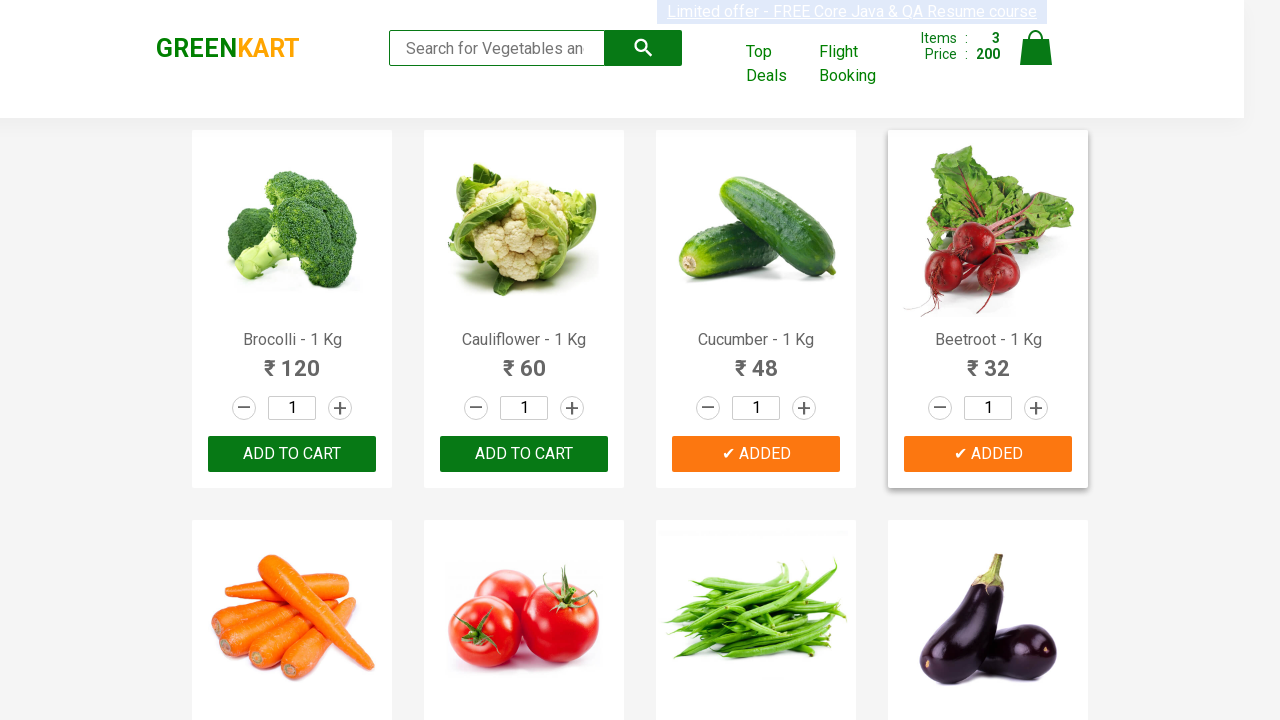

Verified that 3 items were added to cart
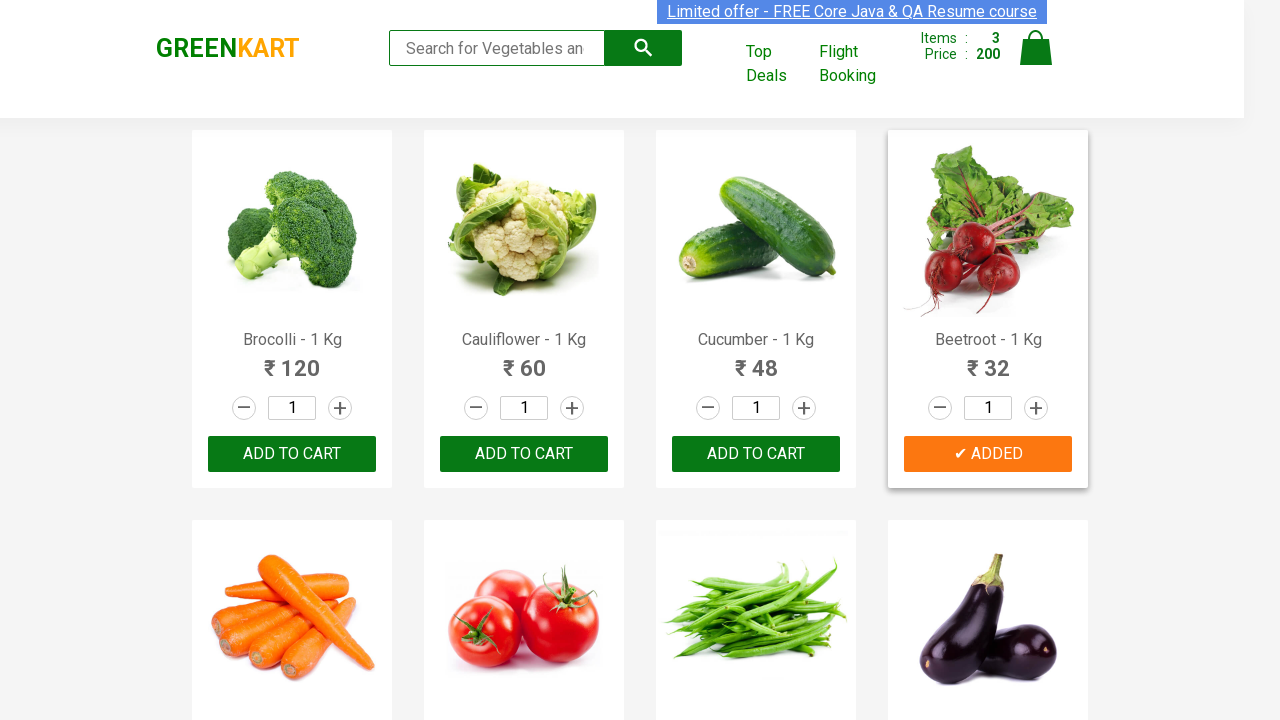

Clicked on cart icon at (1036, 48) on img[alt='Cart']
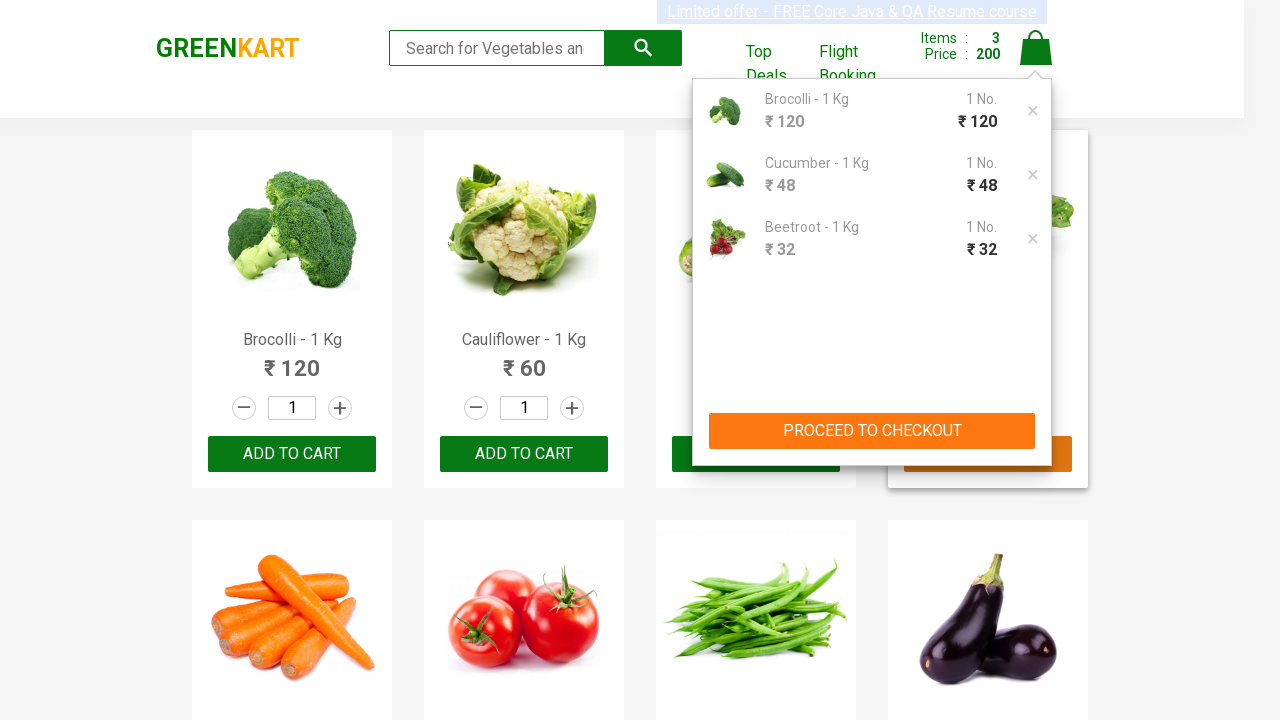

Located 'PROCEED TO CHECKOUT' button
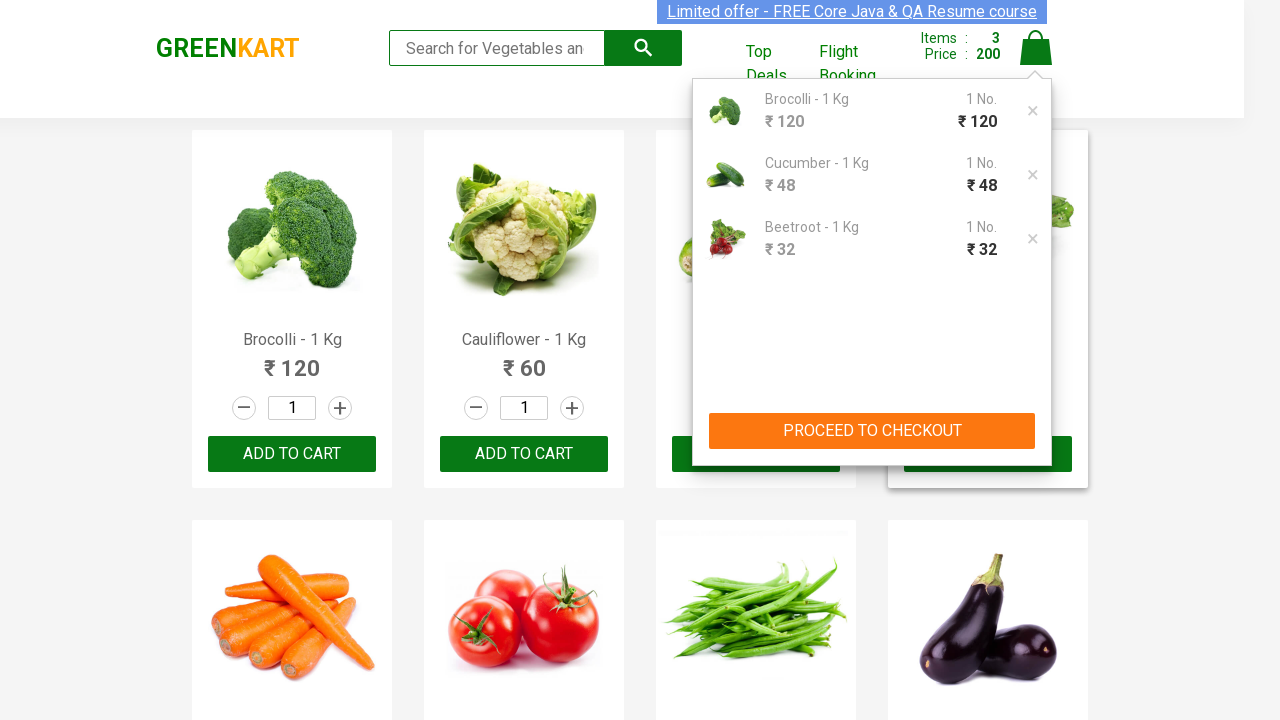

Clicked 'PROCEED TO CHECKOUT' button and navigated to checkout at (872, 431) on xpath=//button[contains(text(),'PROCEED TO CHECKOUT')]
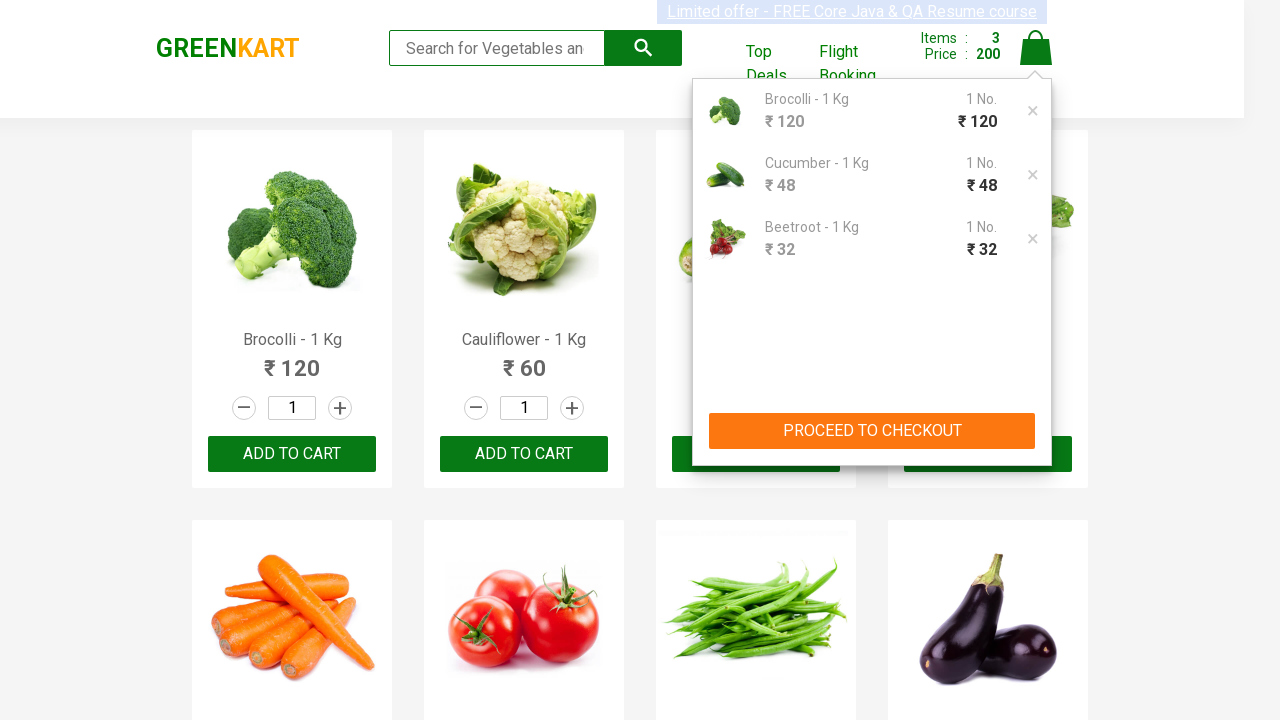

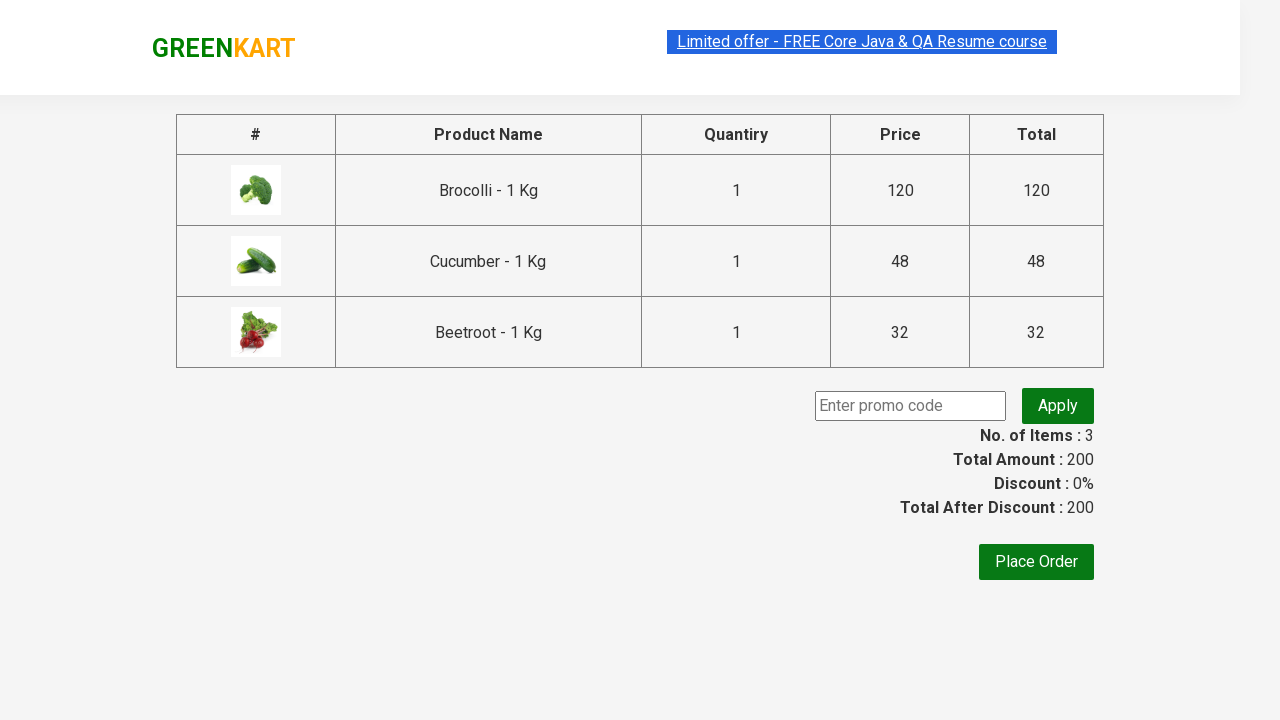